Tests toggling a todo item's completion status on and off

Starting URL: https://todomvc.com/examples/react/dist/

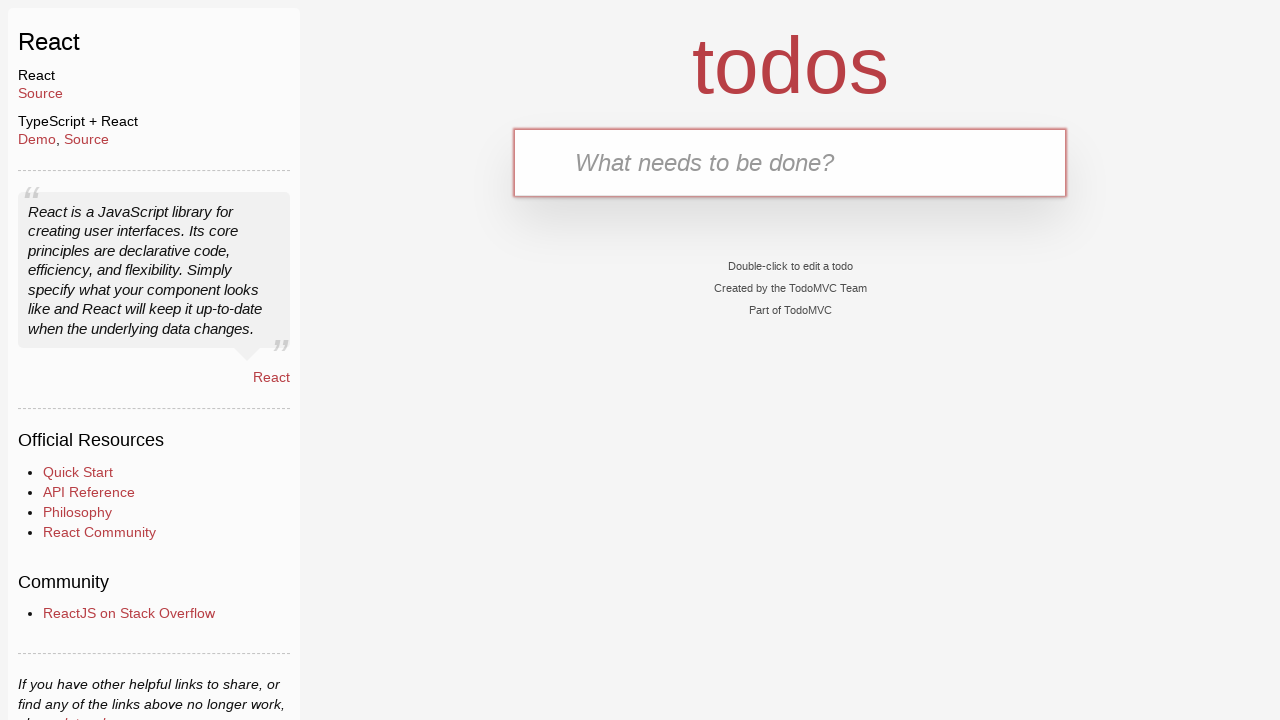

Waited for new todo input field to load
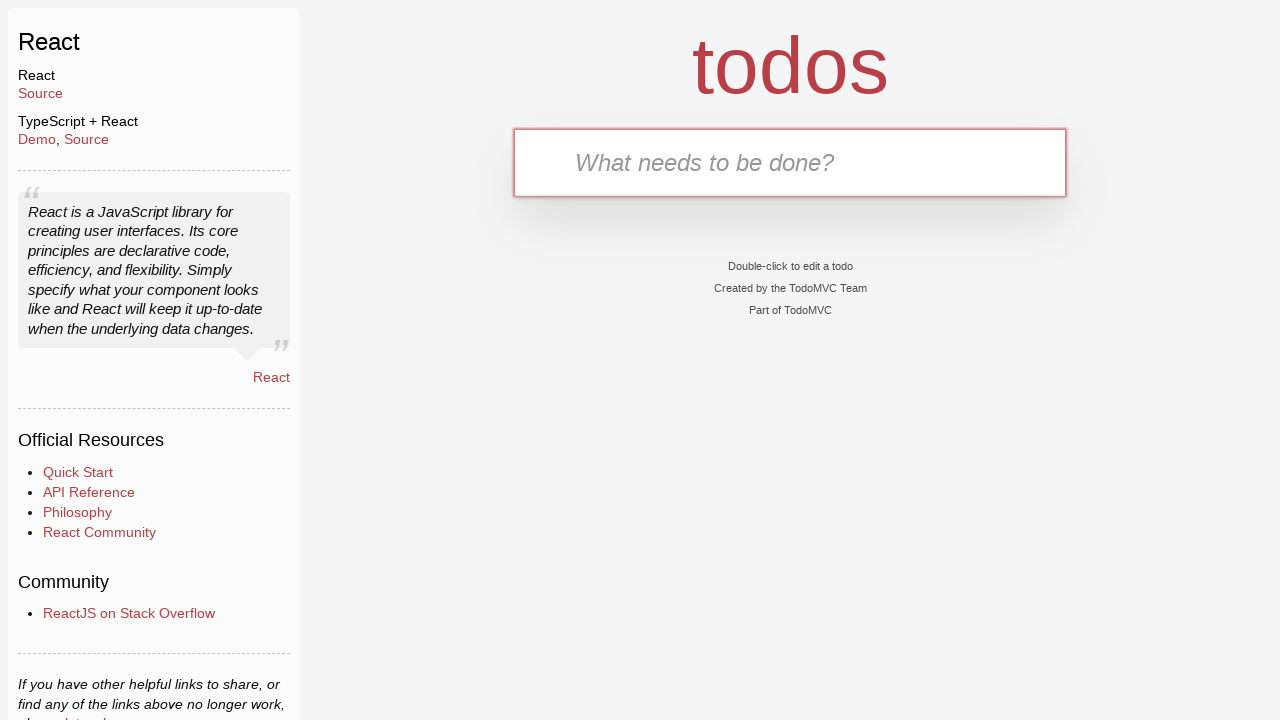

Filled new todo input with 'aaa' on input.new-todo
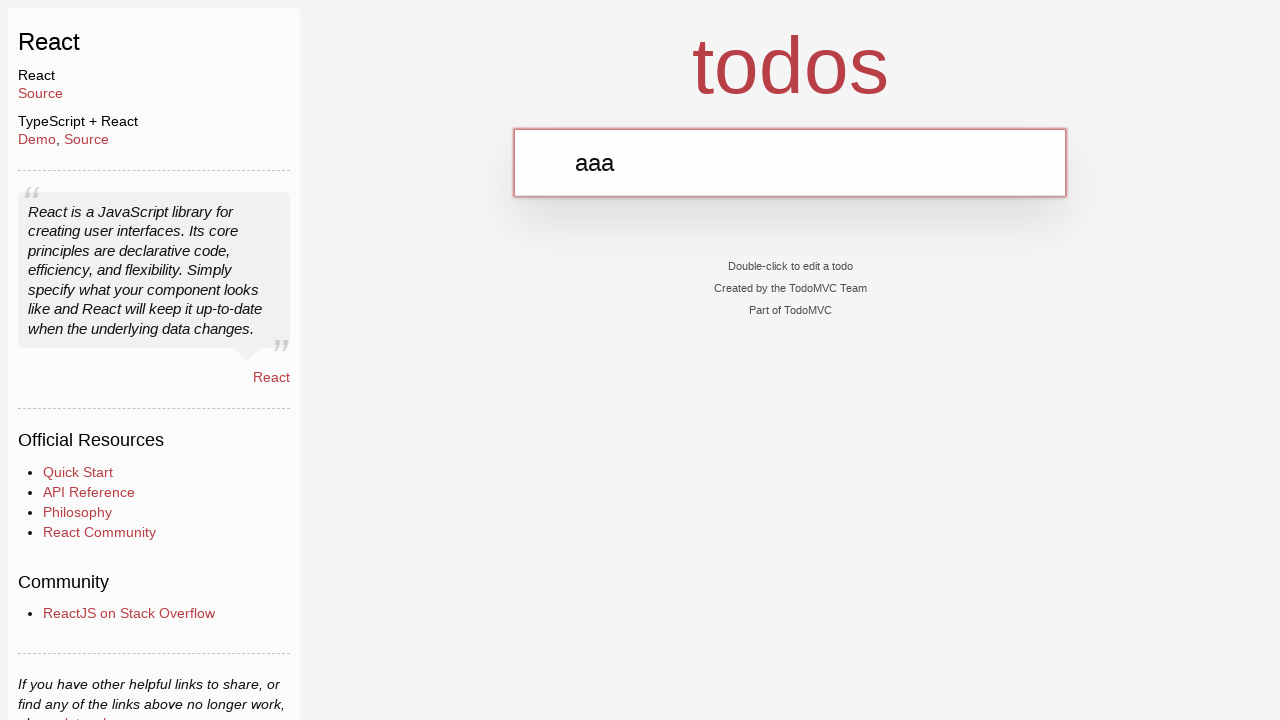

Pressed Enter to create the todo item on input.new-todo
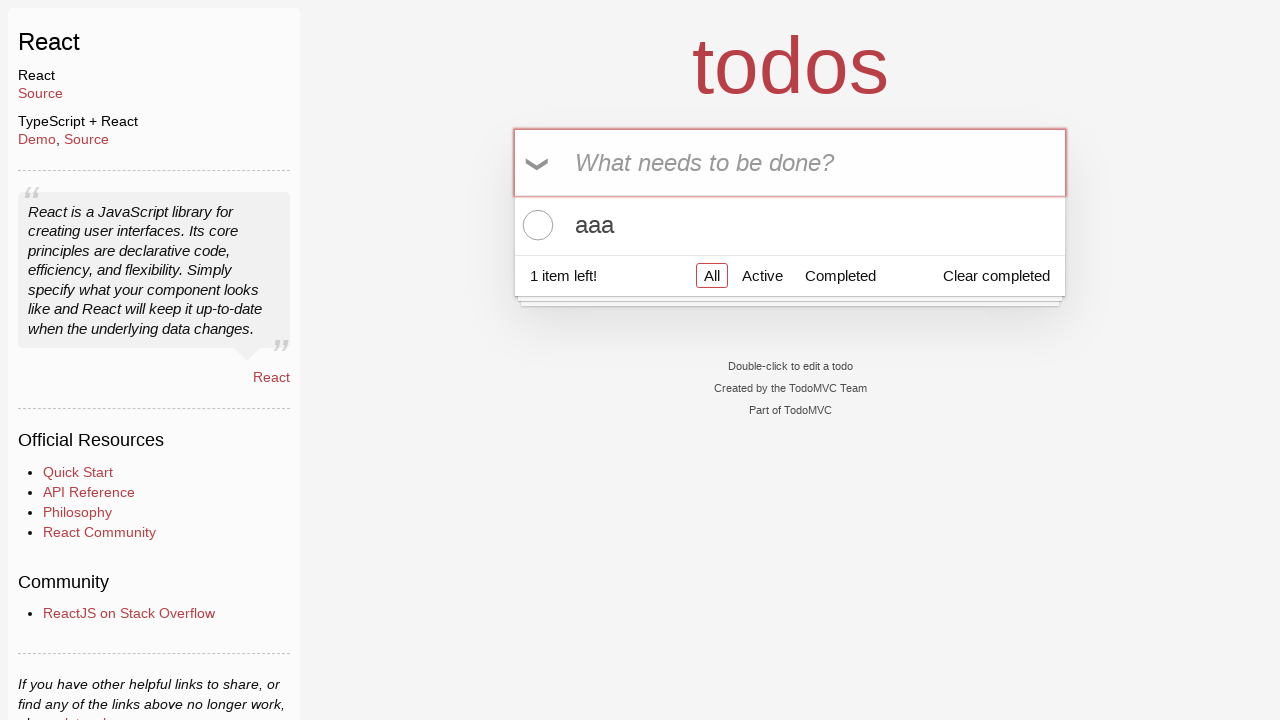

Waited for todo counter to appear
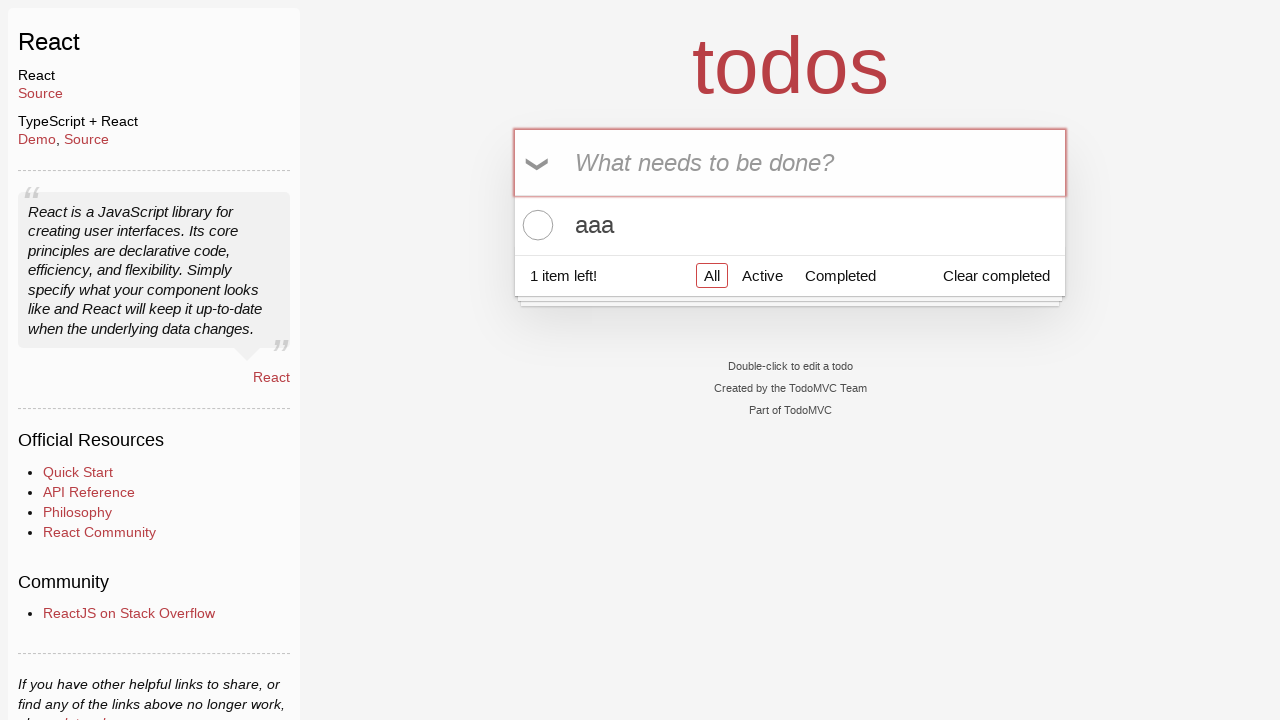

Verified todo counter shows '1 item left!'
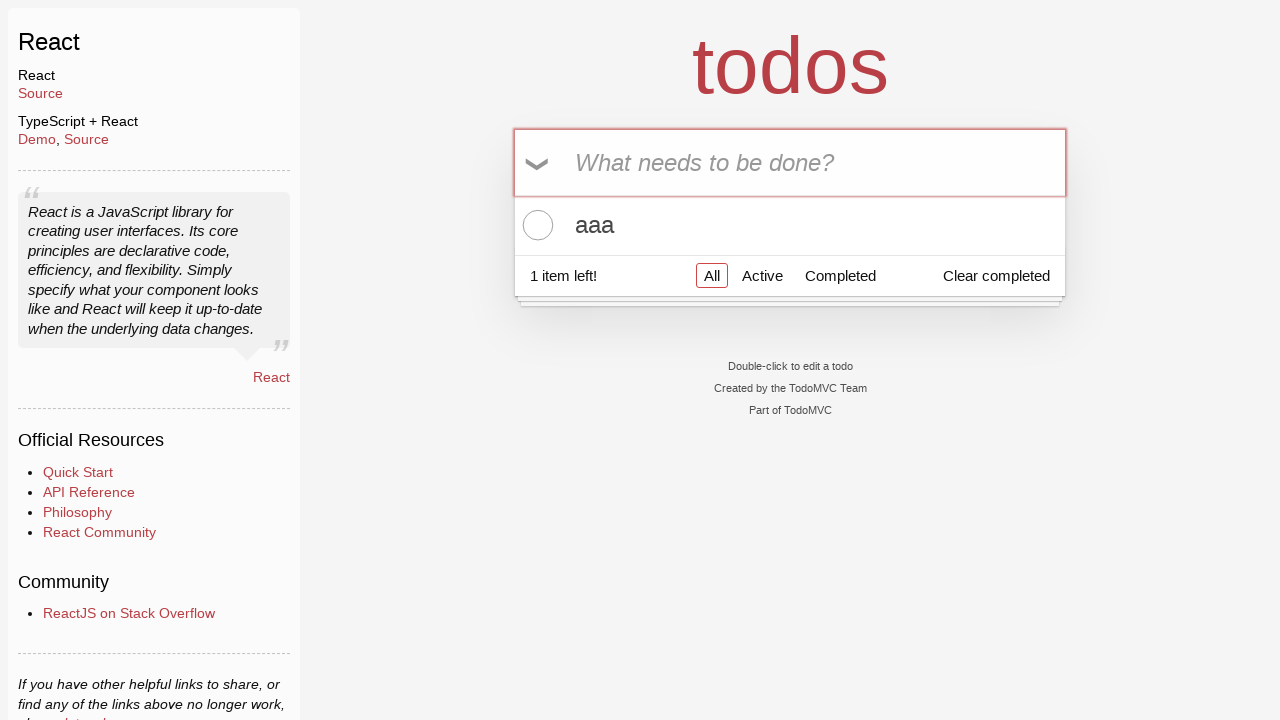

Clicked toggle checkbox to mark todo as complete at (535, 225) on xpath=//label[contains(text(), 'aaa')]/../input[@class='toggle']
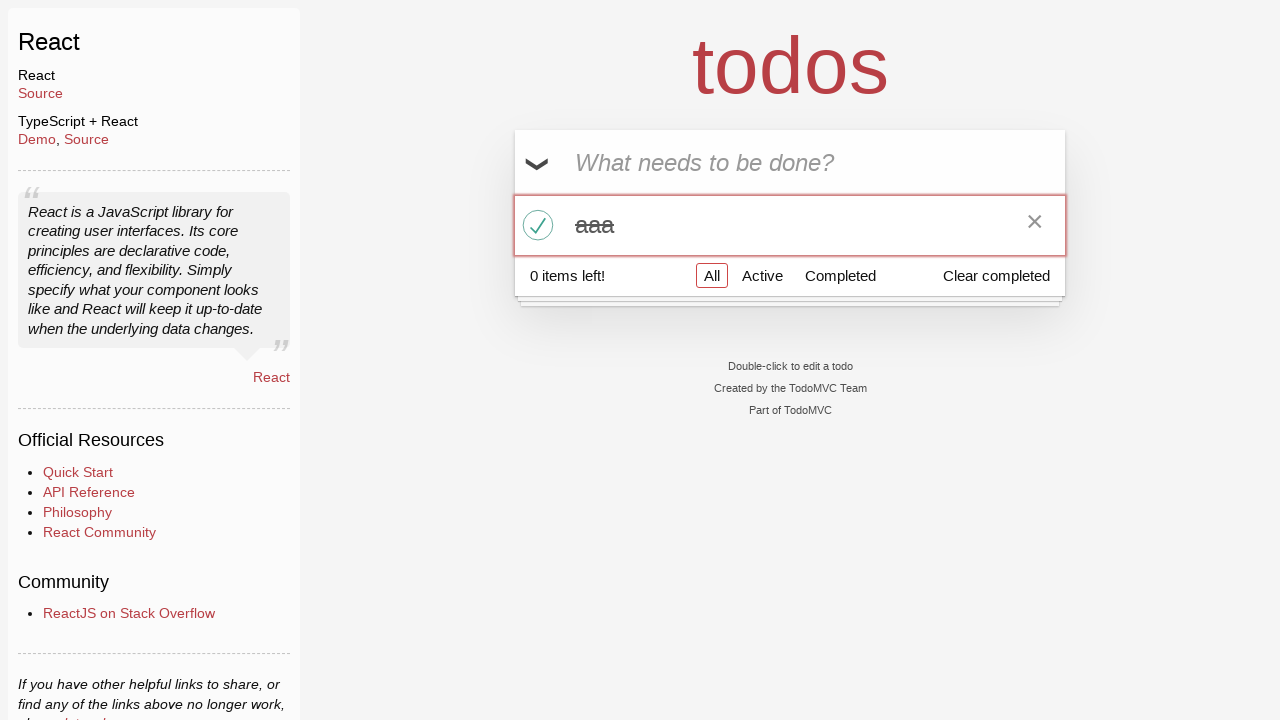

Verified todo counter shows '0 items left!' after completion
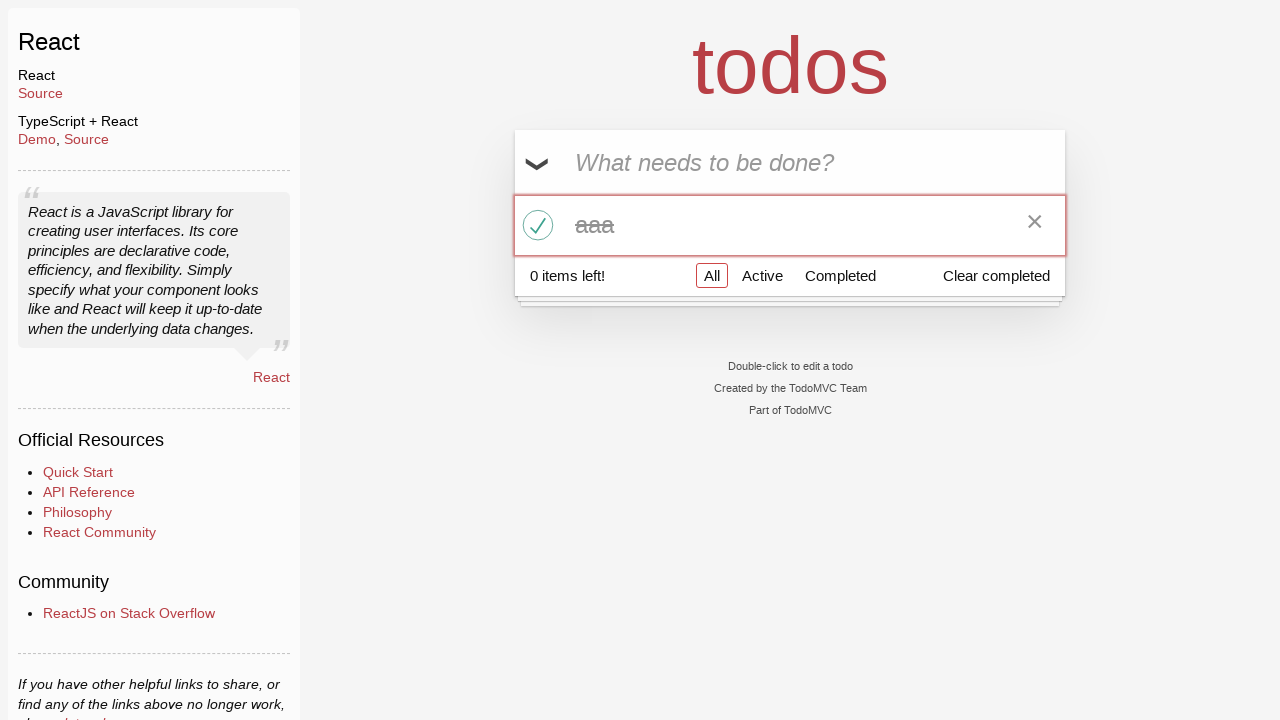

Clicked toggle checkbox to mark todo as active again at (535, 225) on xpath=//label[contains(text(), 'aaa')]/../input[@class='toggle']
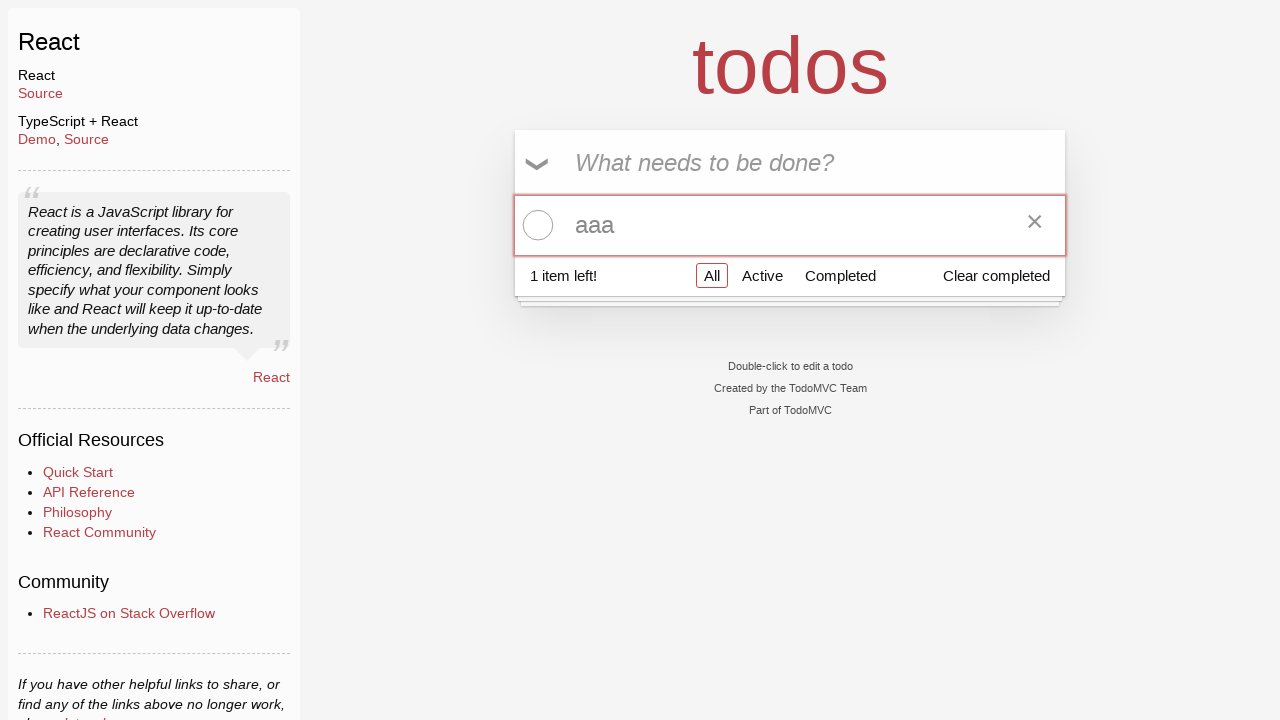

Verified todo counter shows '1 item left!' after re-activating
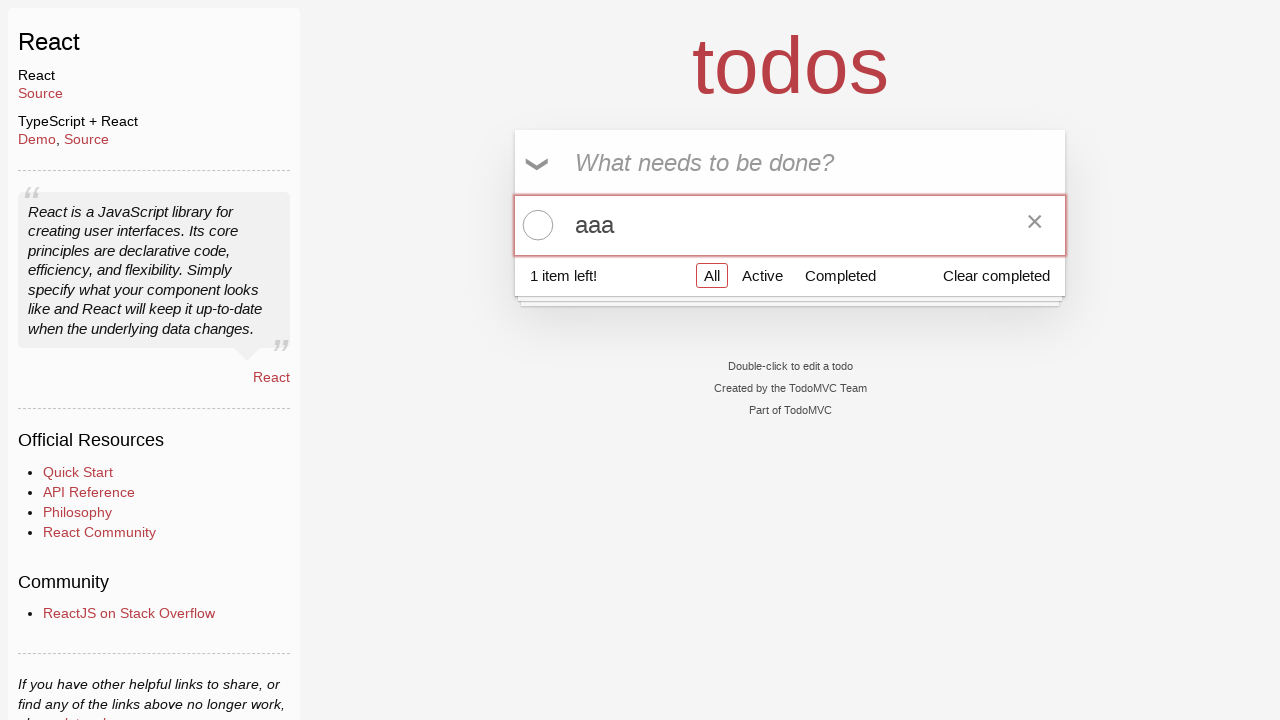

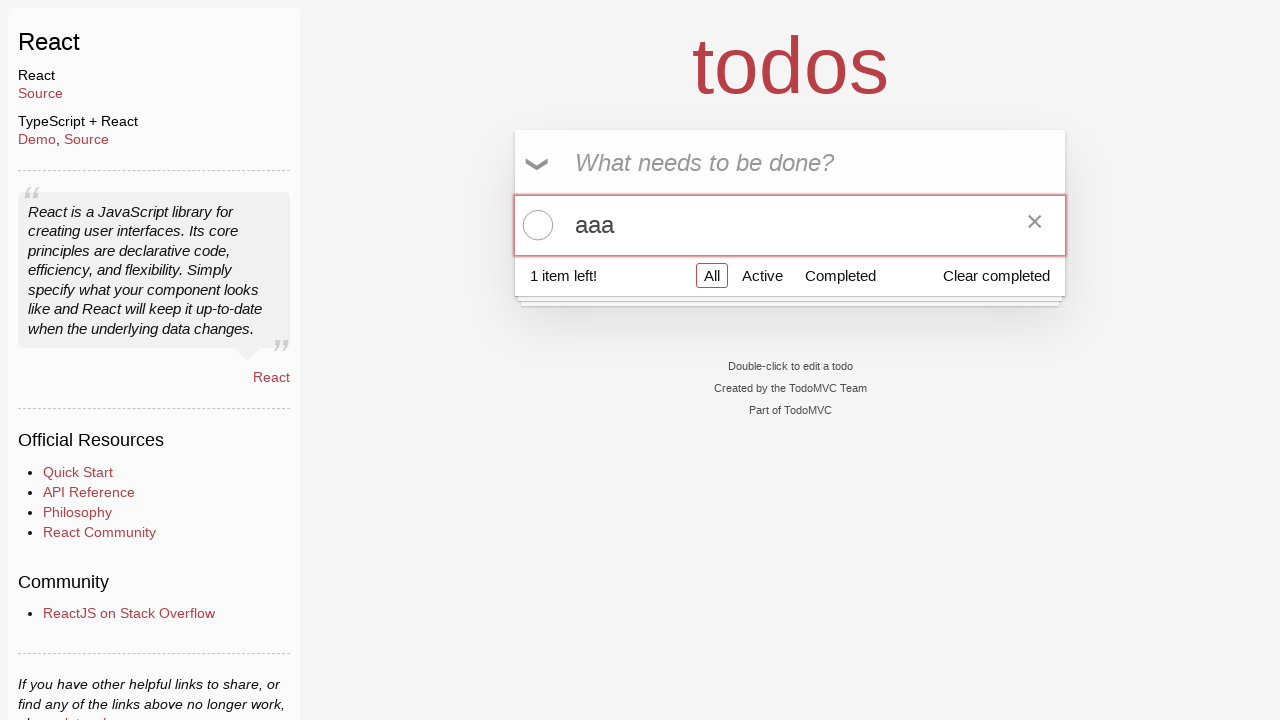